Navigates to a YouTube video (Rick Astley's "Never Gonna Give You Up") and verifies the page title

Starting URL: https://www.youtube.com/watch?v=dQw4w9WgXcQ

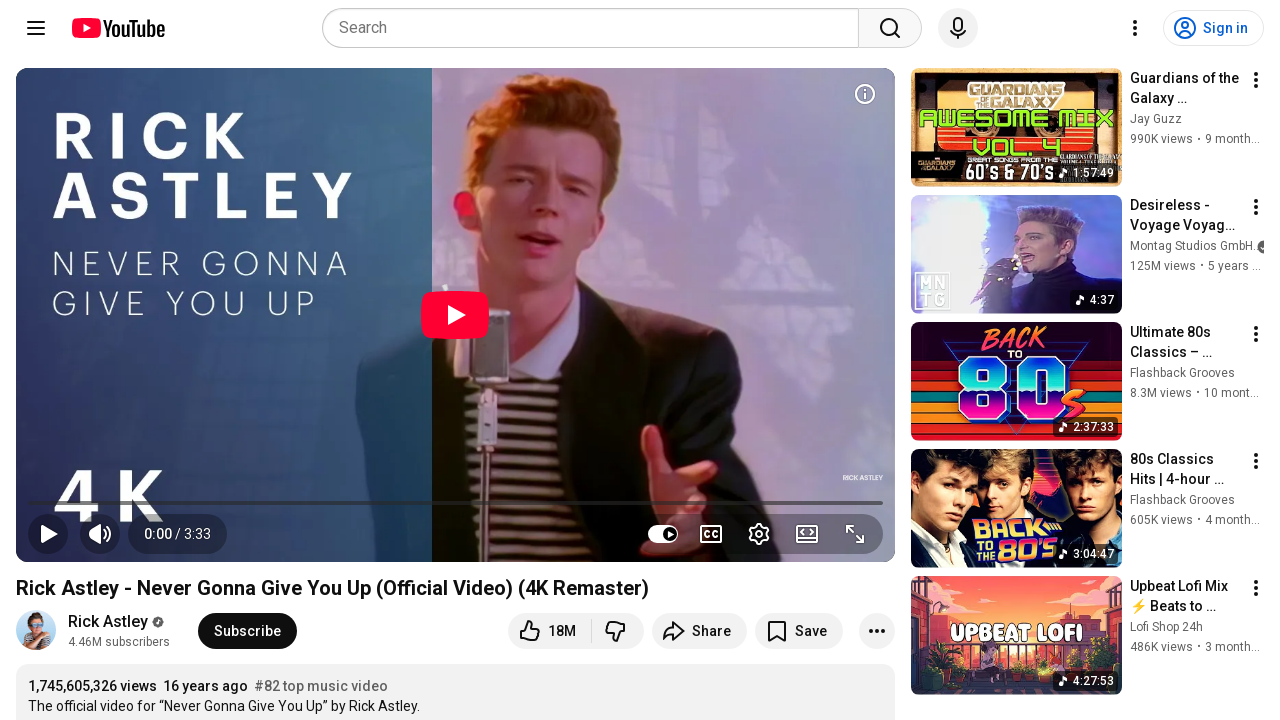

Navigated to Rick Astley's 'Never Gonna Give You Up' YouTube video
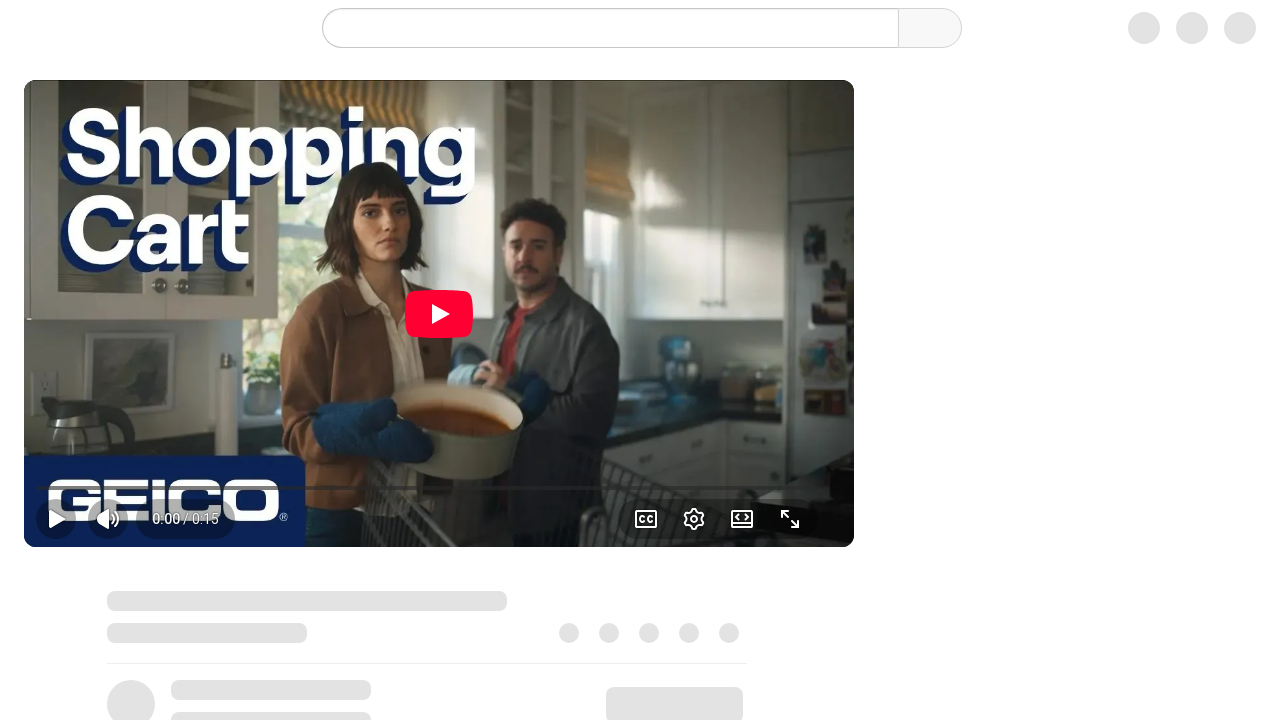

Verified page title contains 'Rick Astley - Never Gonna Give You Up'
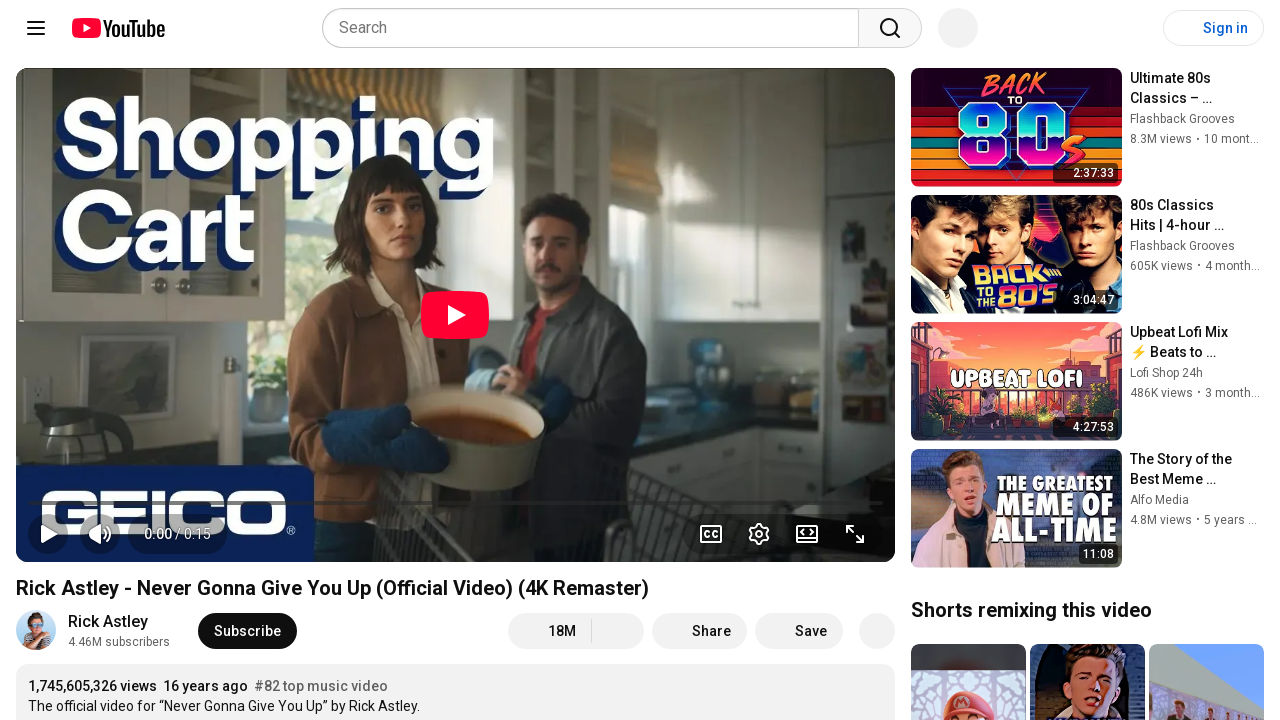

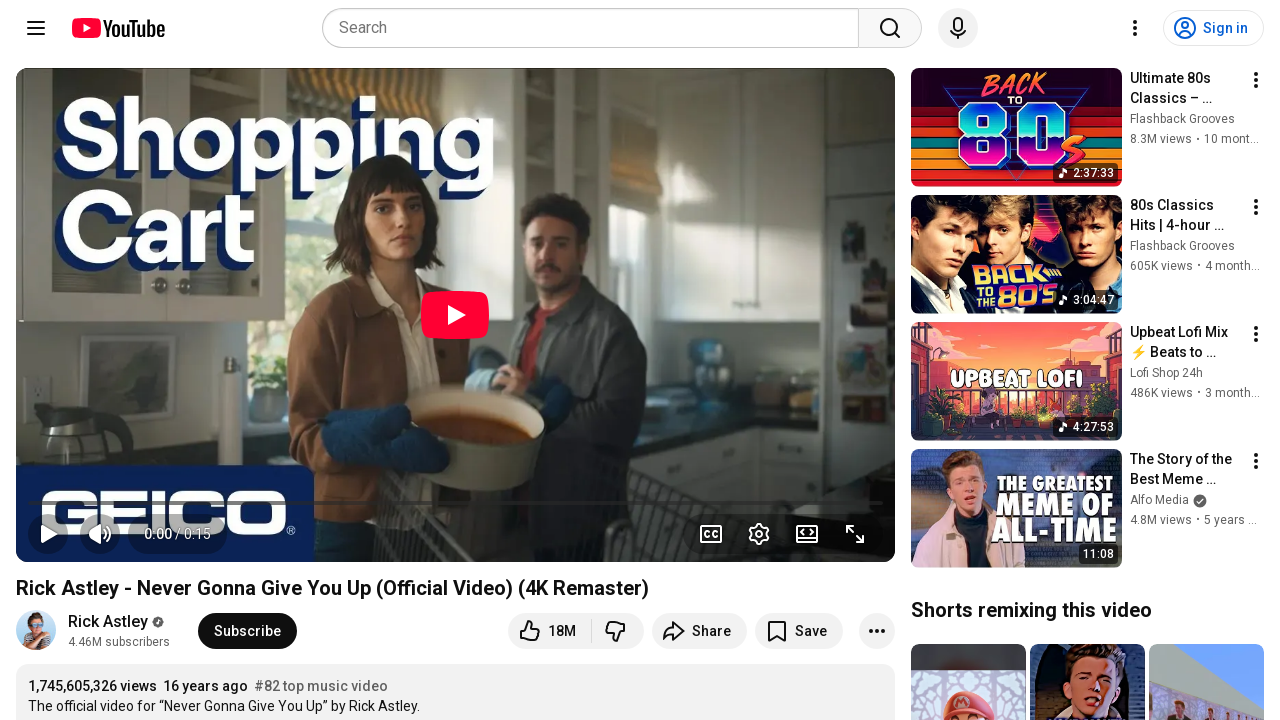